Navigates to Python.org homepage and verifies that event information is displayed in the event widget

Starting URL: https://www.python.org/

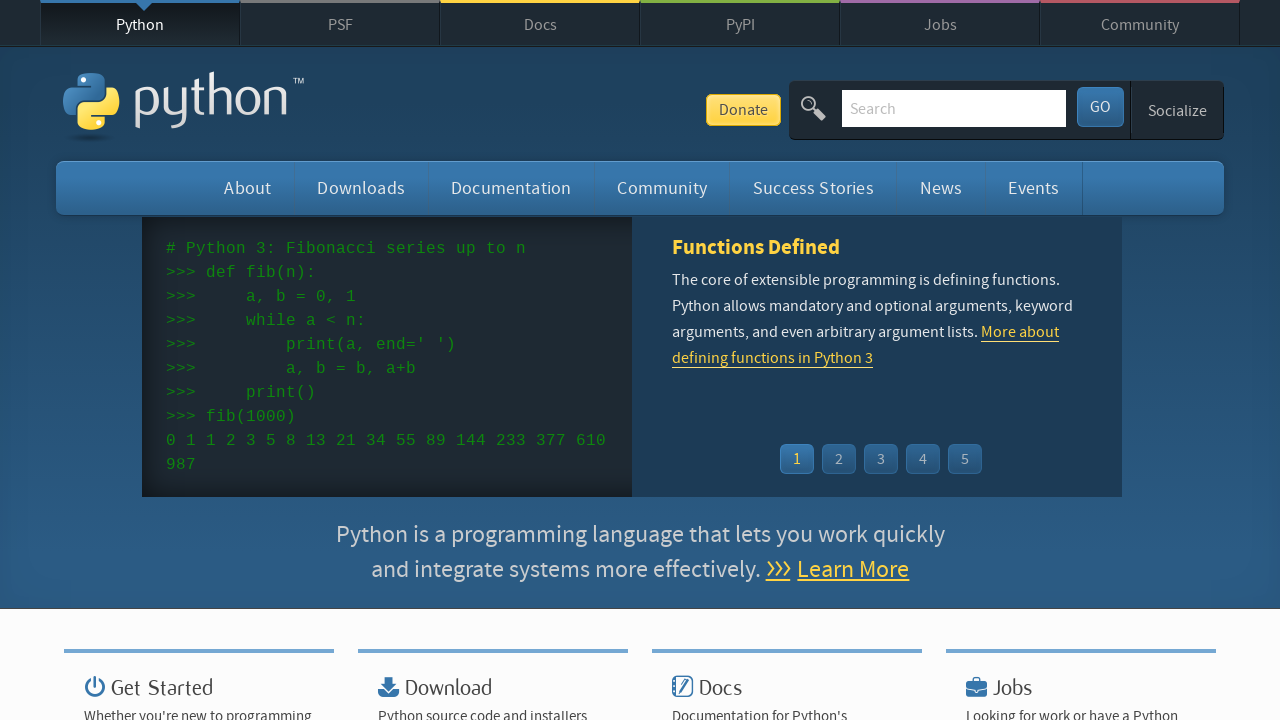

Navigated to Python.org homepage
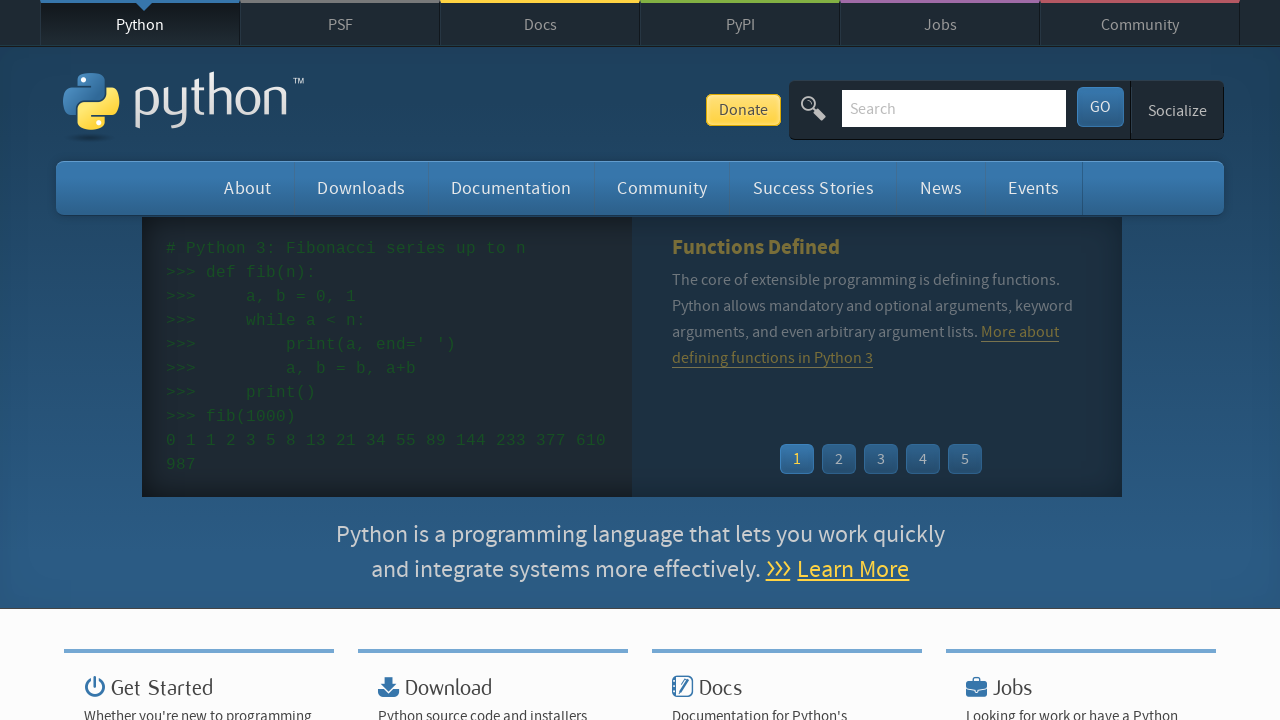

Event widget links loaded
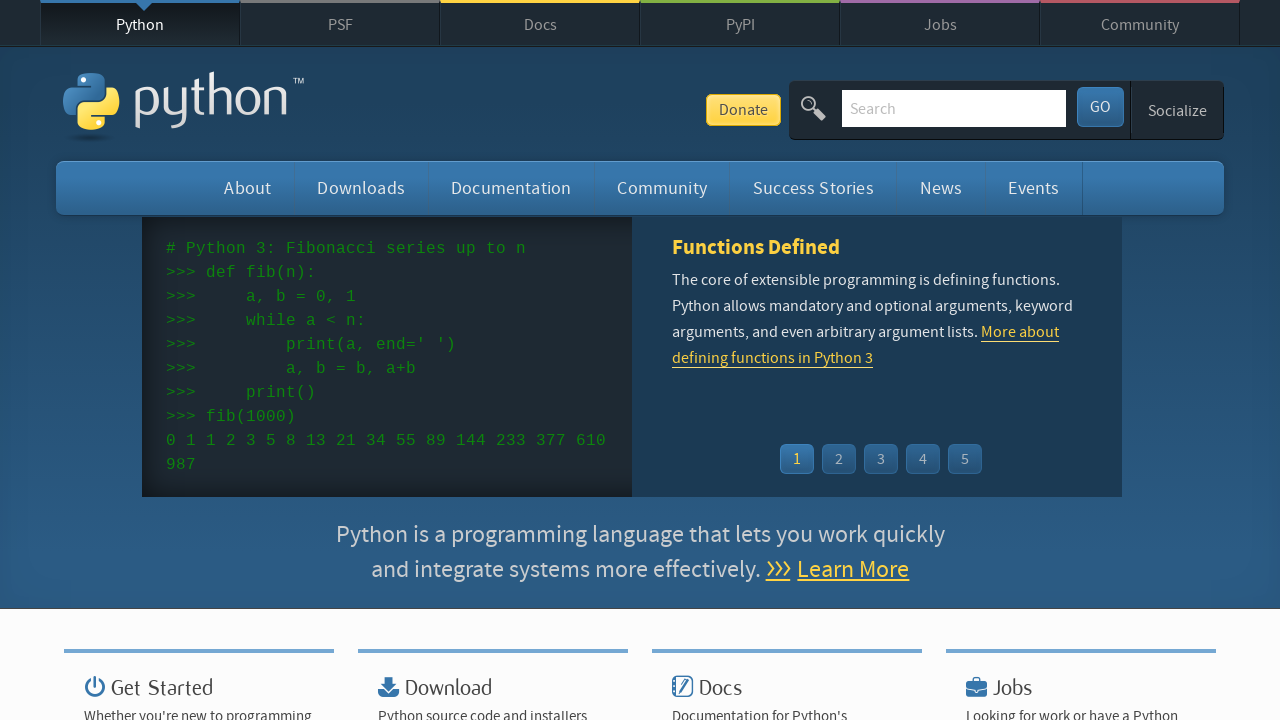

Event widget dates loaded
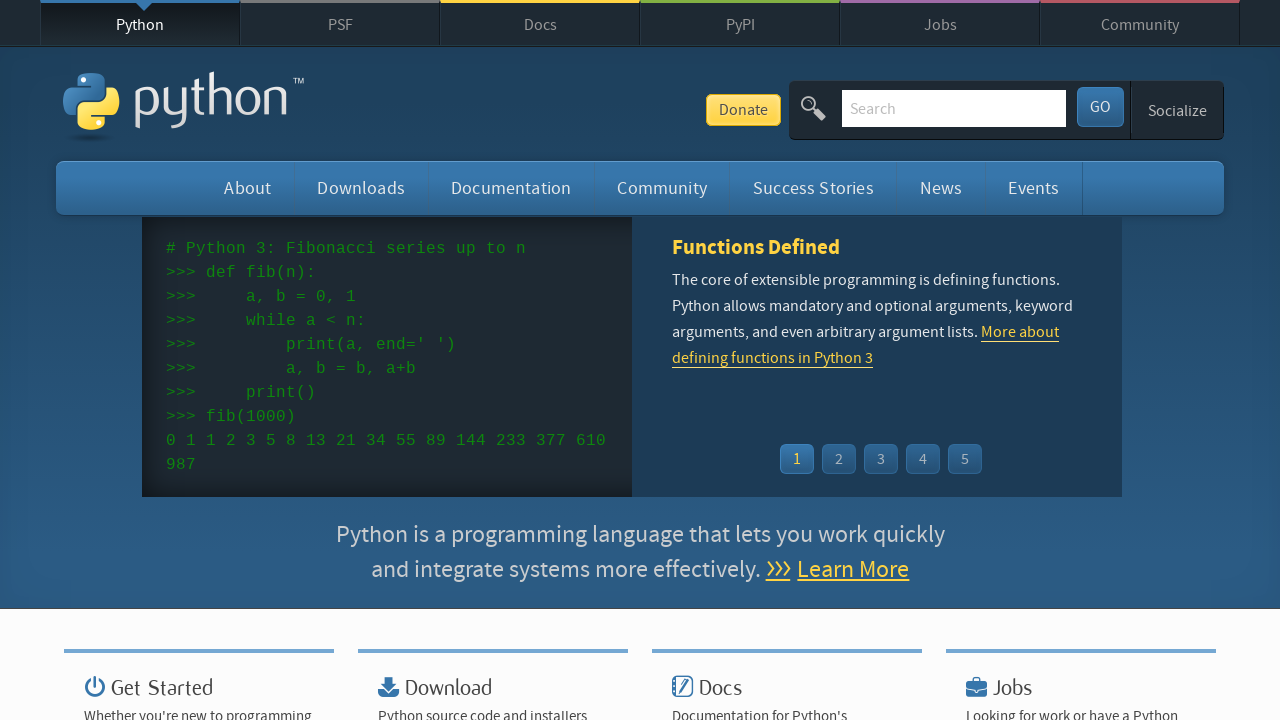

Retrieved all event names from widget
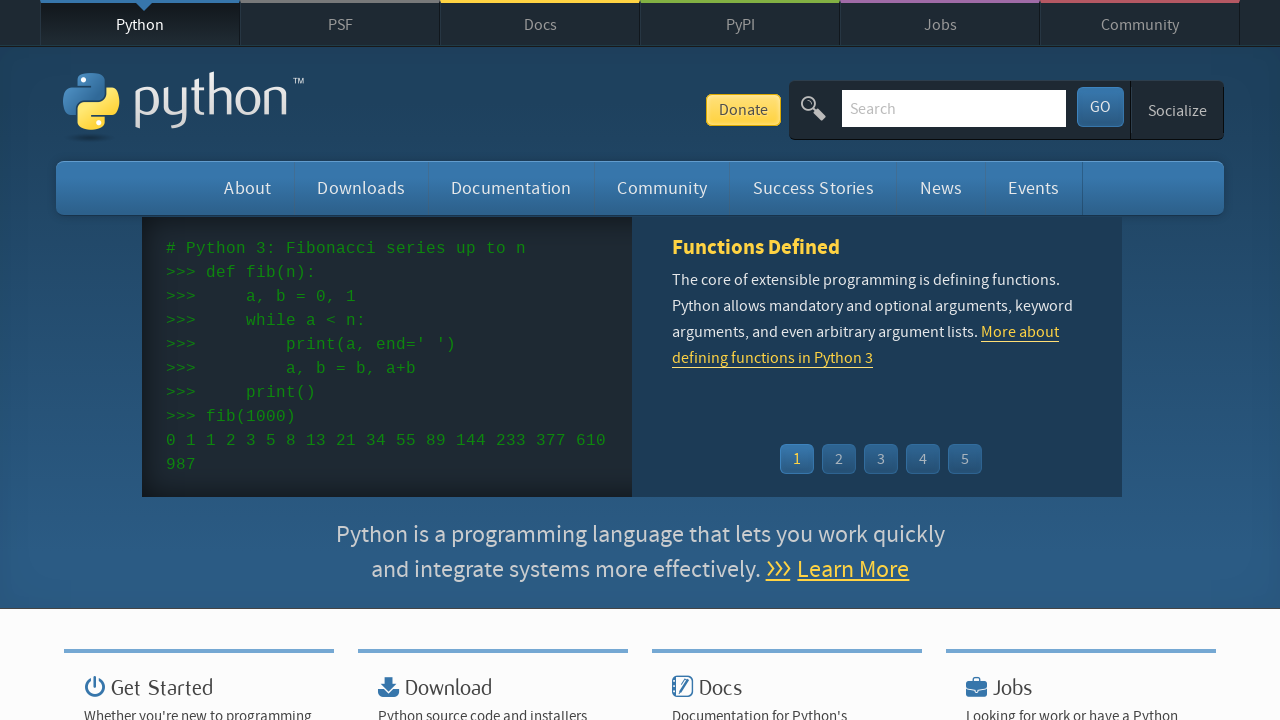

Retrieved all event dates from widget
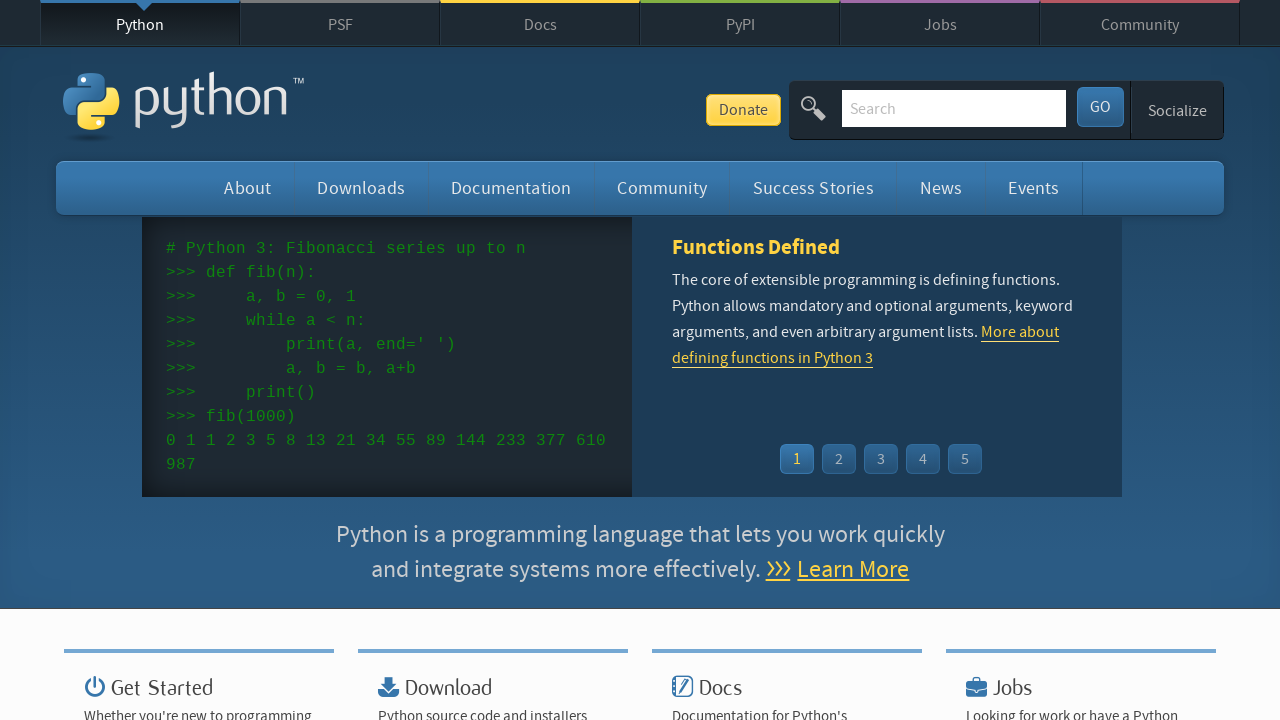

Verified that events are present in widget
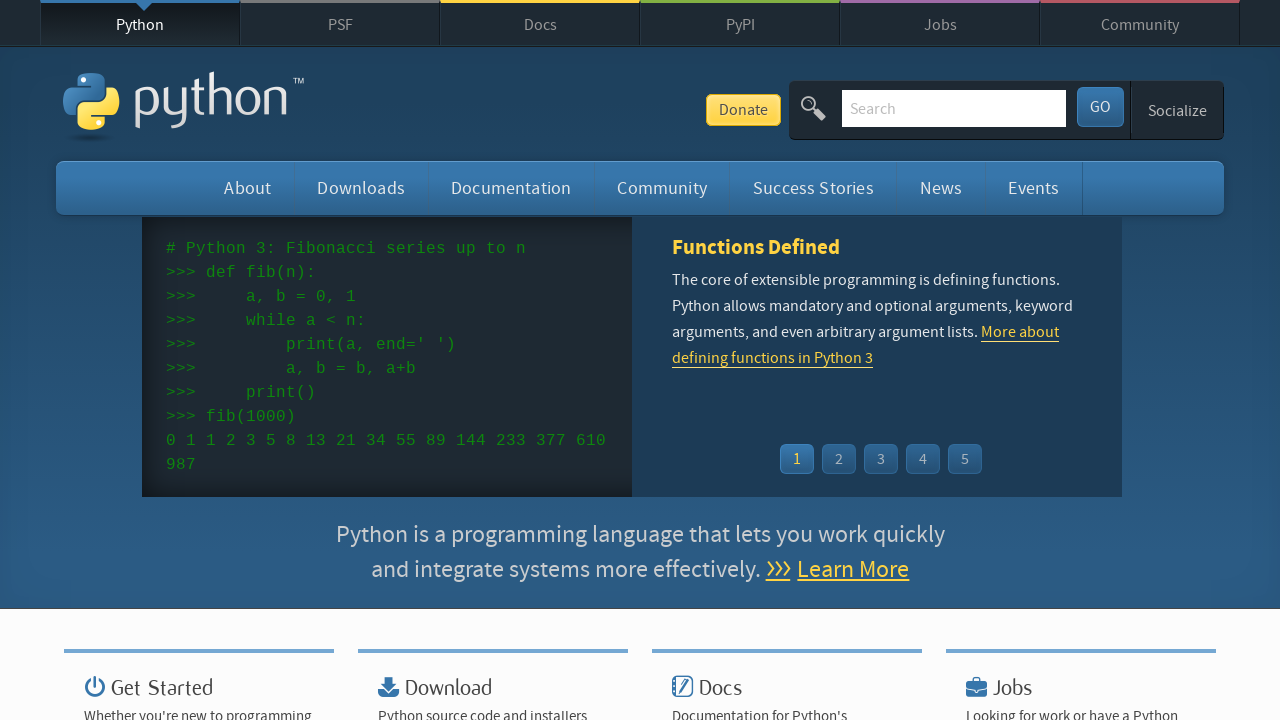

Verified that event dates are present in widget
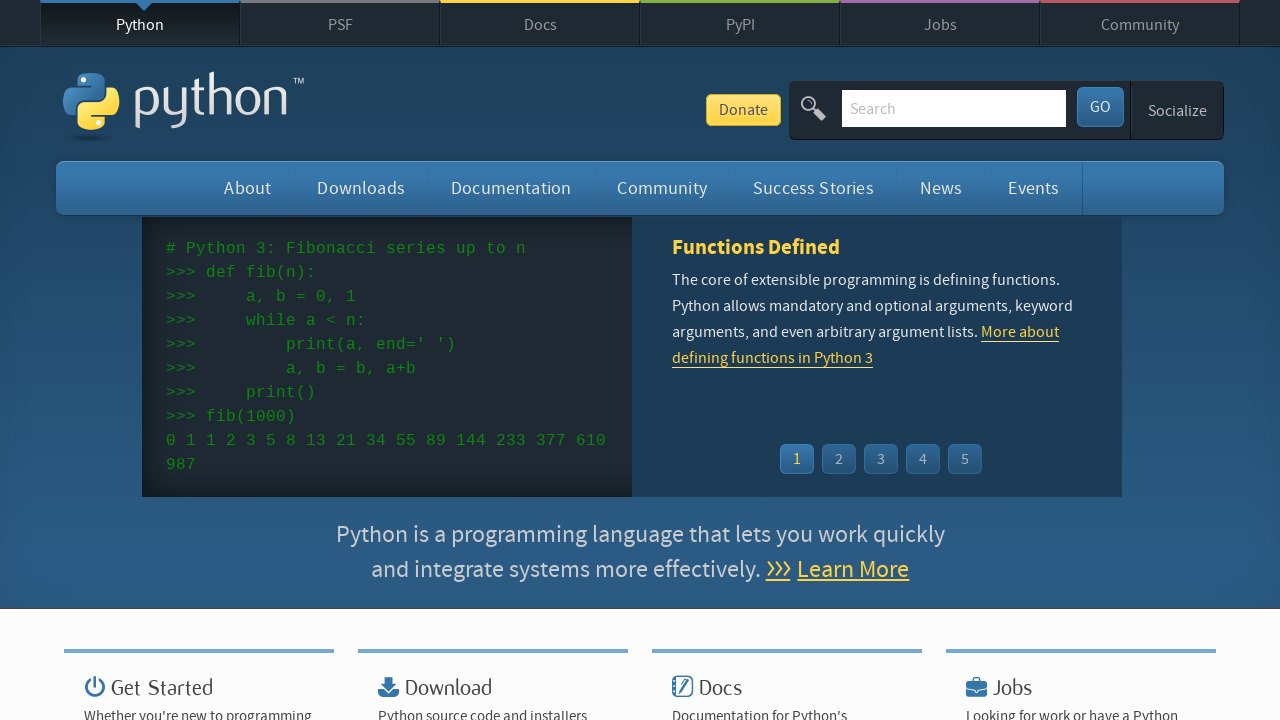

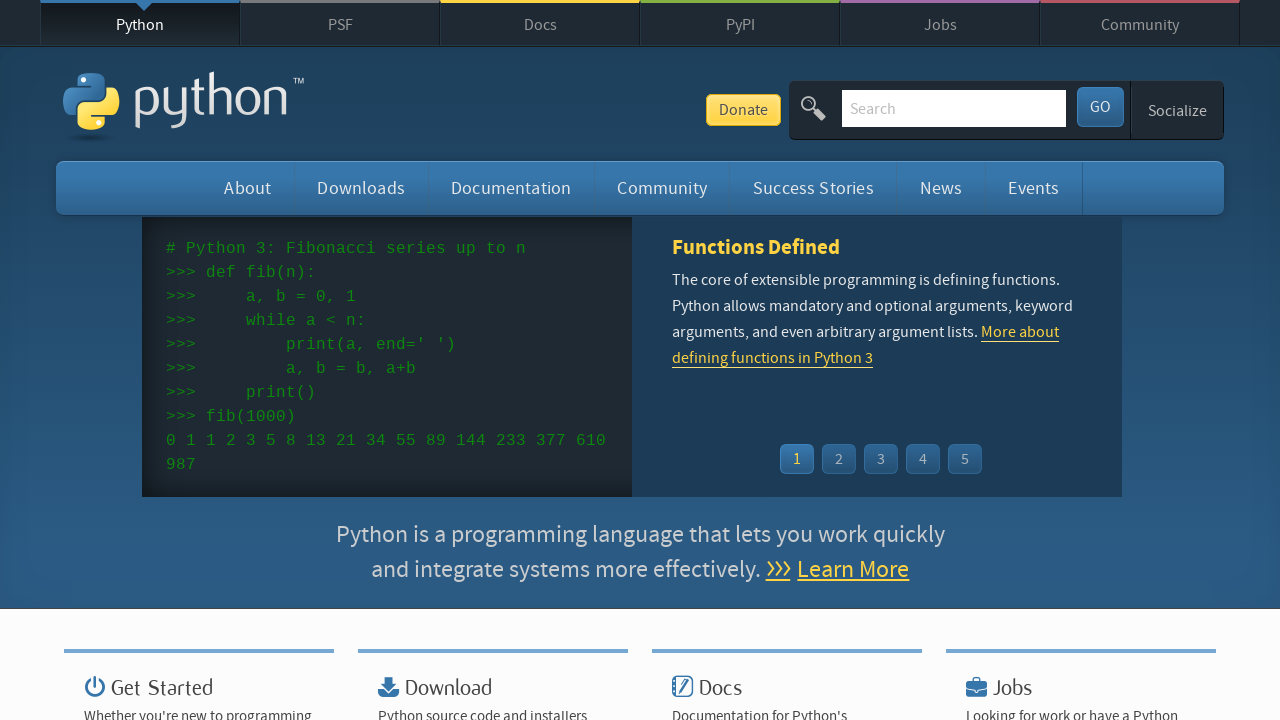